Tests modal dialog functionality by clicking a button to open a modal and then clicking the close button to dismiss it

Starting URL: https://formy-project.herokuapp.com/modal

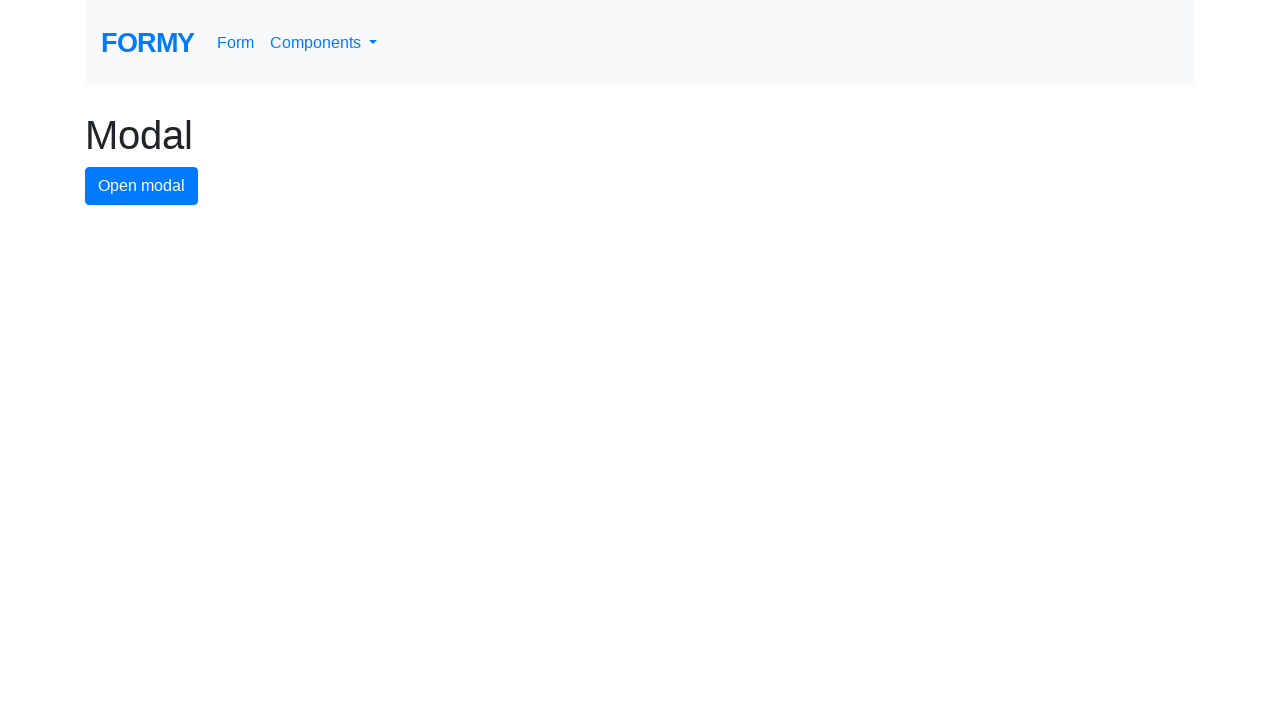

Clicked button to open modal dialog at (142, 186) on #modal-button
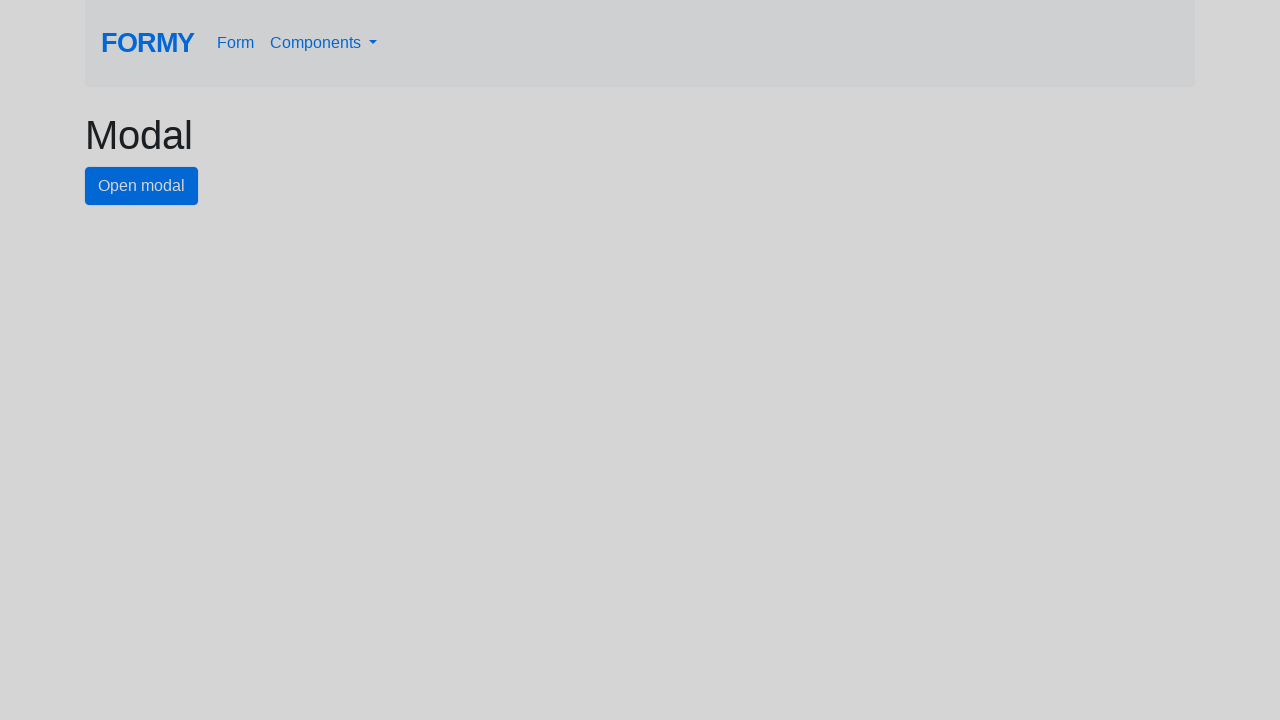

Modal dialog opened and close button became visible
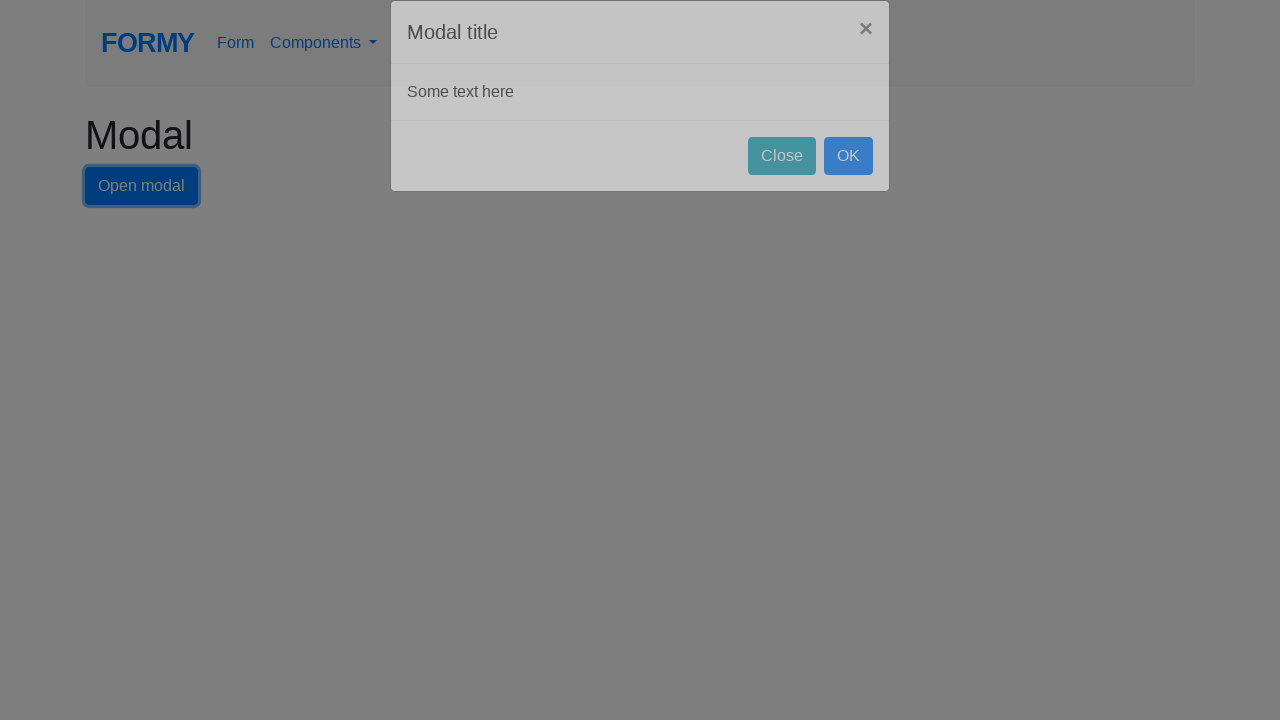

Clicked close button to dismiss modal dialog at (782, 184) on #close-button
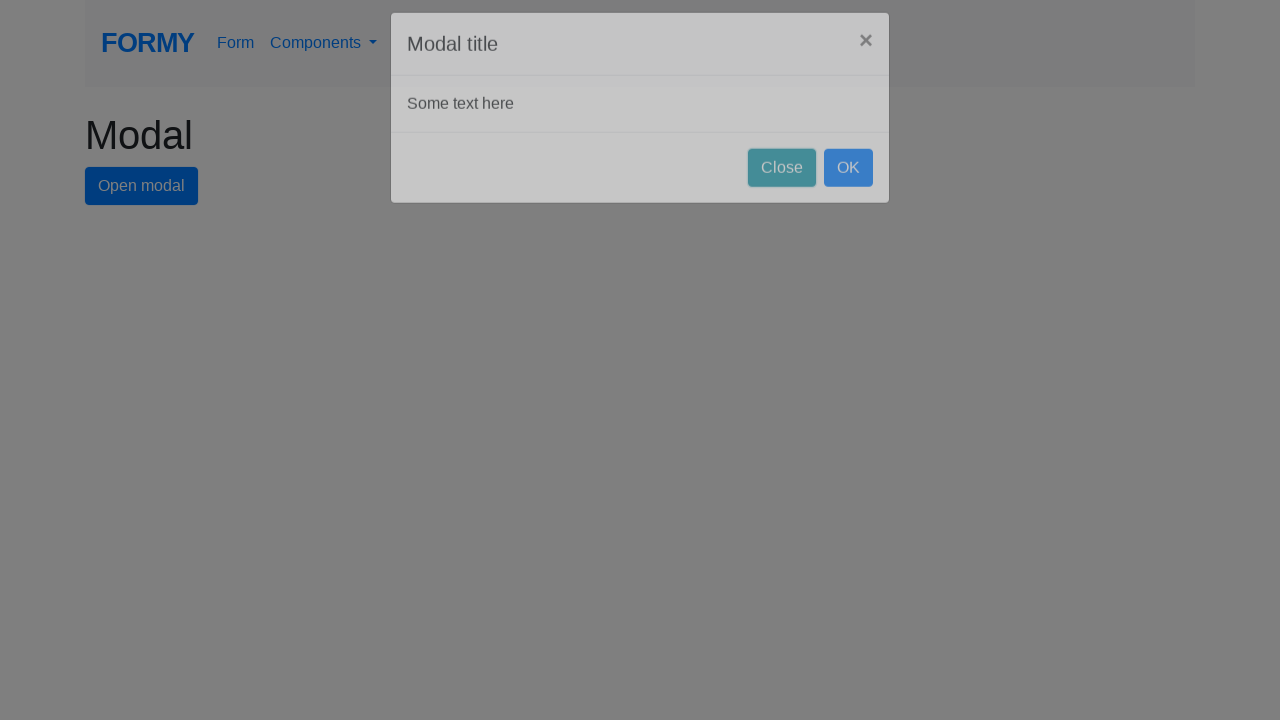

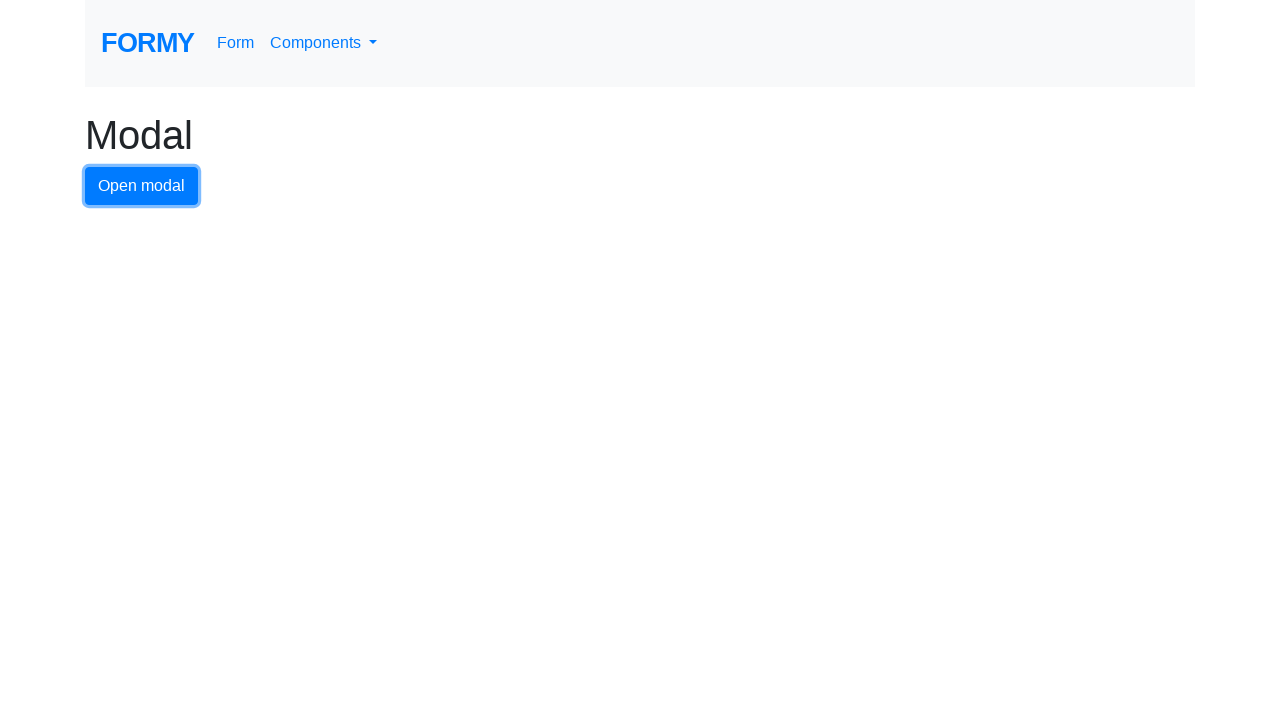